Tests Steam Charts search functionality by navigating to search results for a game and clicking through to view the game's player statistics page.

Starting URL: https://steamcharts.com/search/?q=Counter-Strike

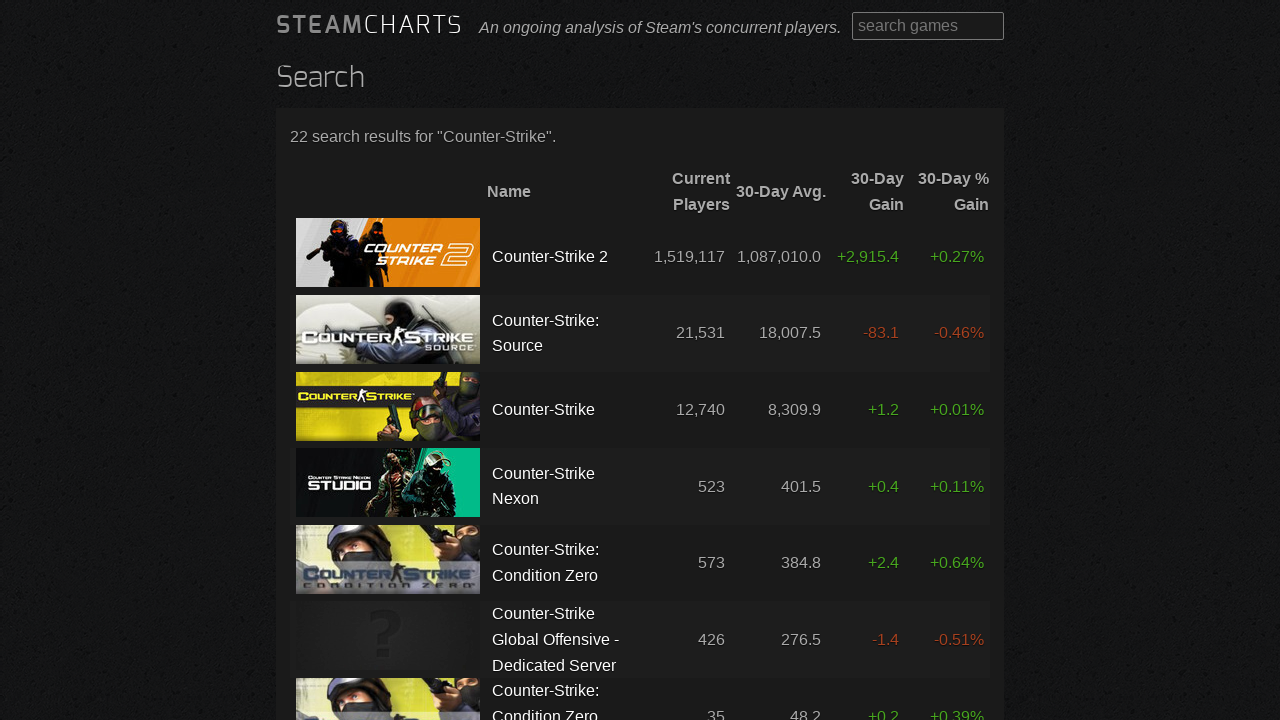

Search results table loaded on Counter-Strike search page
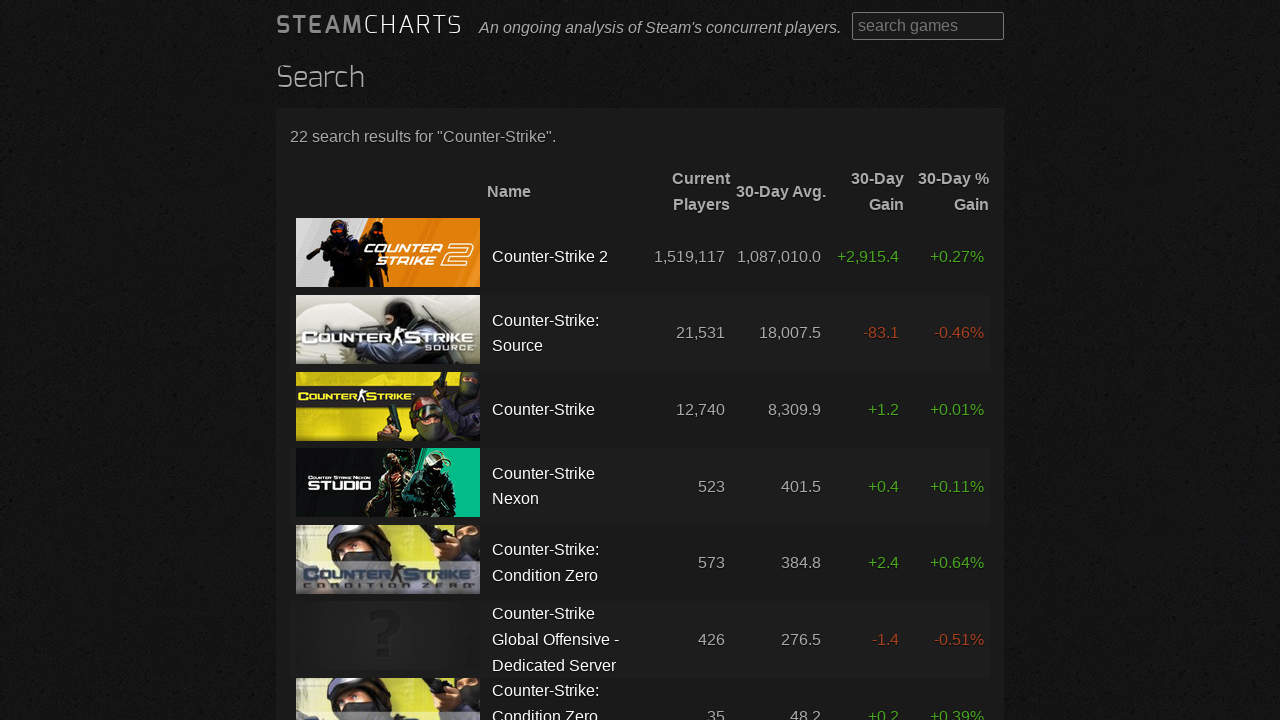

Clicked on first search result to view game statistics at (388, 253) on .common-table a
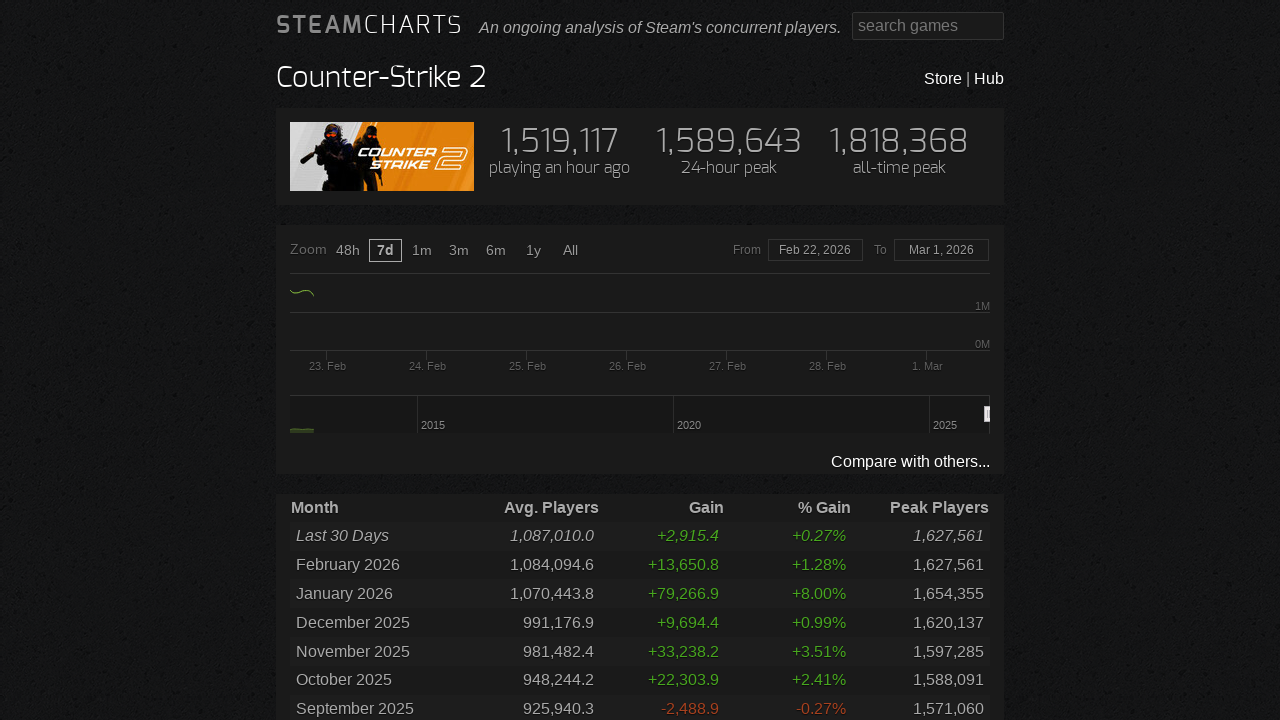

Game statistics page loaded with player count data
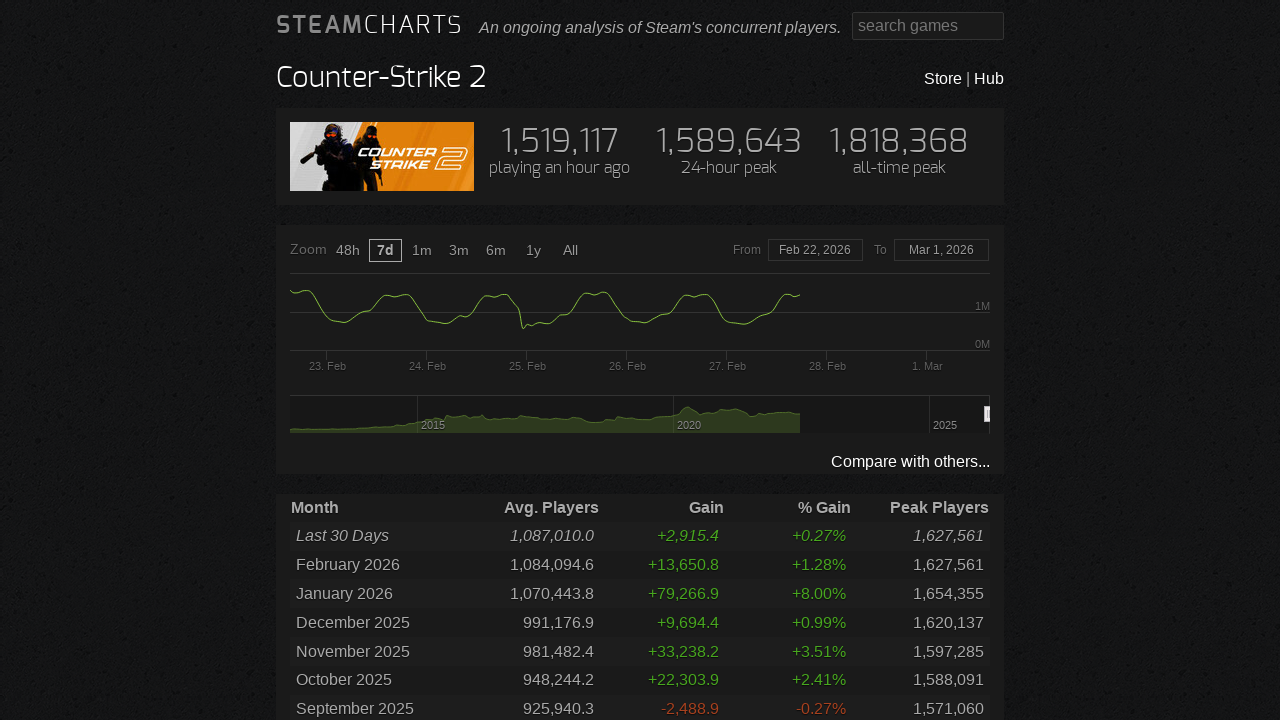

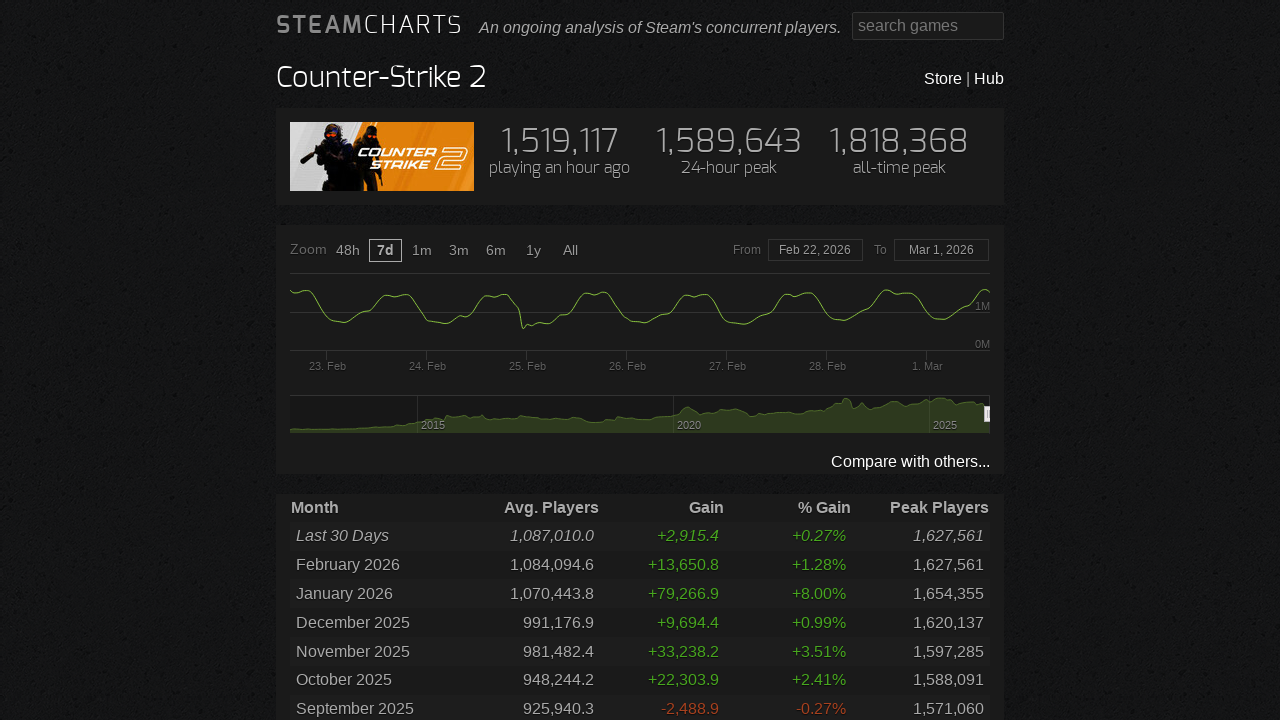